Navigates to DemoQA website, opens the Practice Form section, and fills out a complete form with personal details including name, email, gender, phone number, date of birth, hobbies, then submits the form.

Starting URL: https://demoqa.com

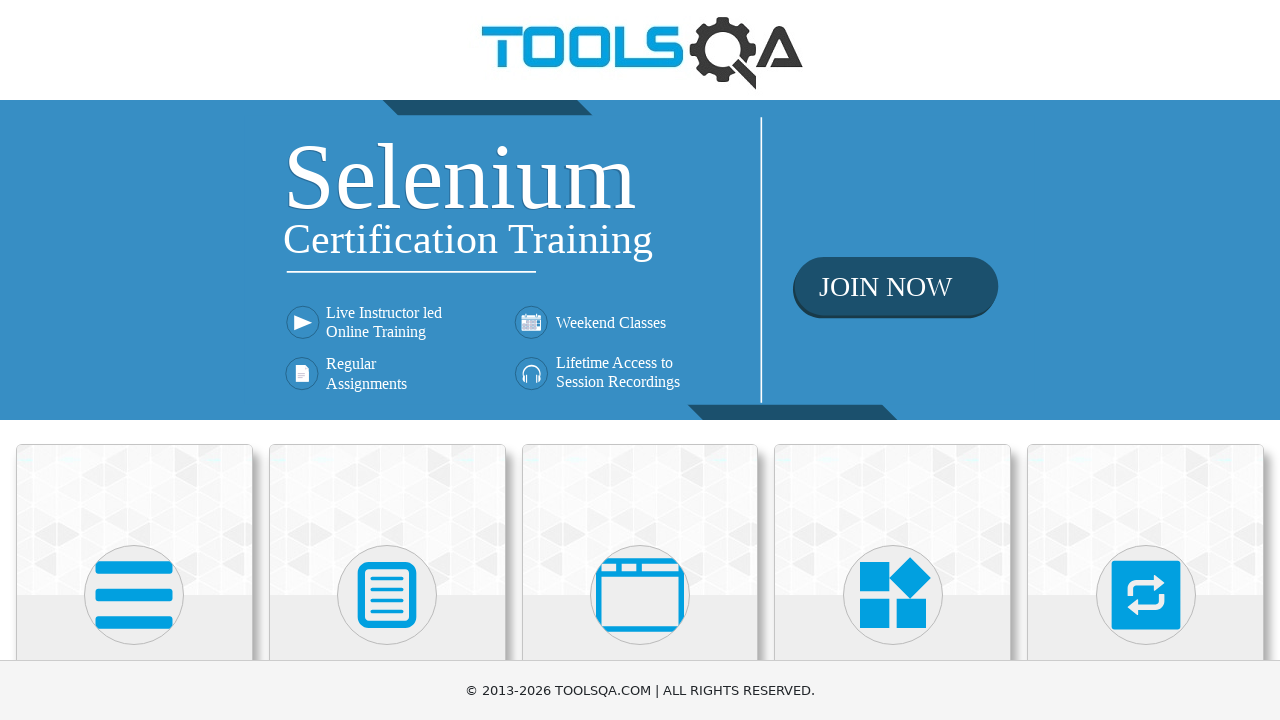

Clicked on Forms card at (387, 360) on xpath=//div[contains(@class, 'card-body')]/h5[text()='Forms']
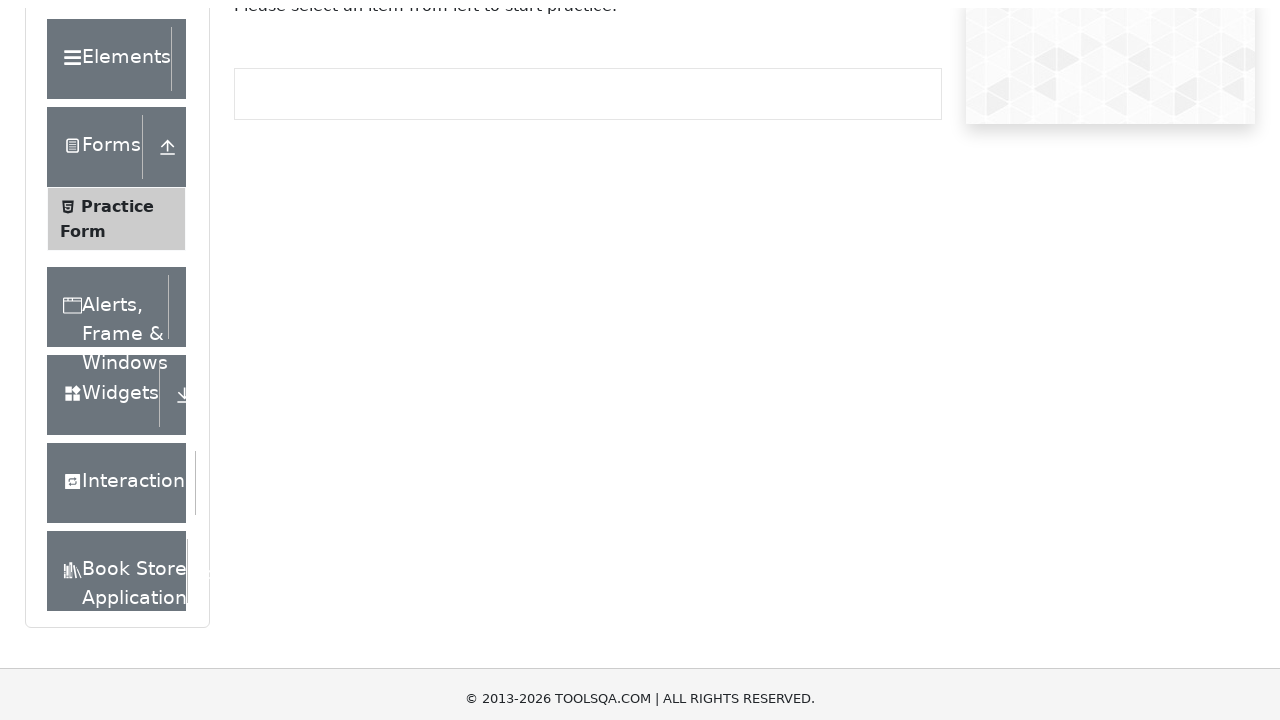

Clicked on Practice Form menu item at (117, 336) on xpath=//span[text()='Practice Form']
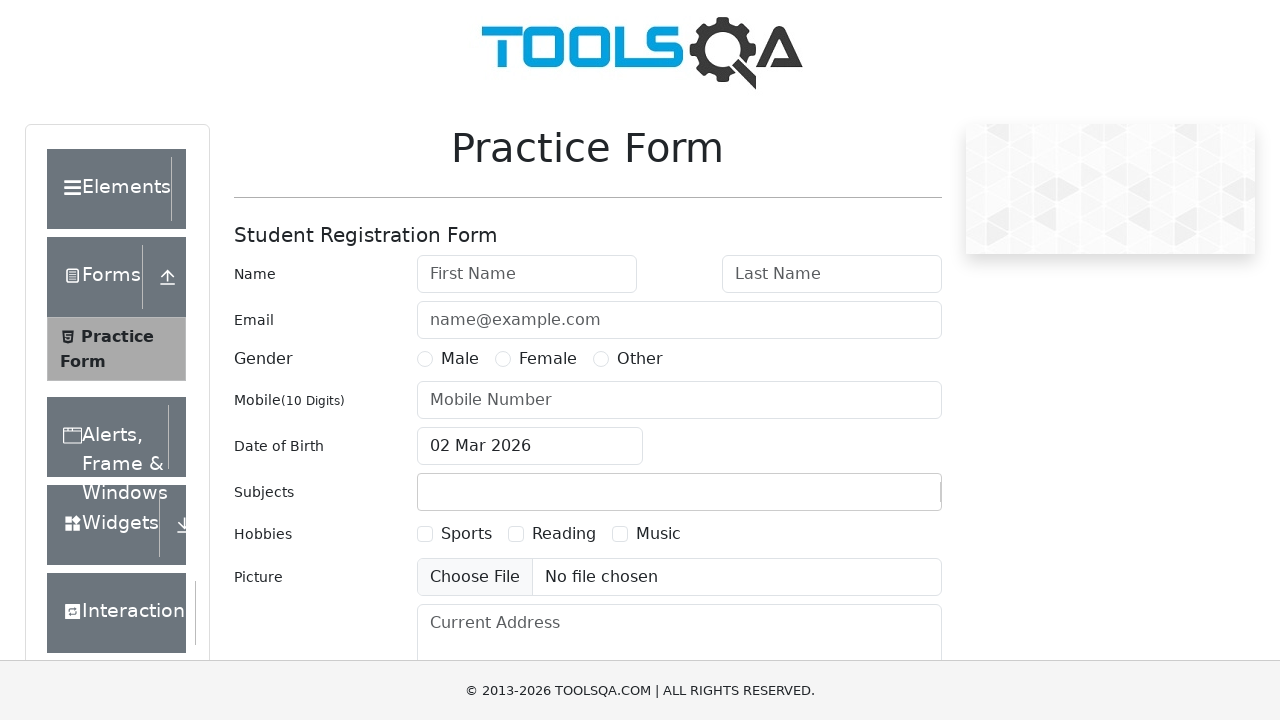

Filled in first name as 'Jorge' on //input[@id='firstName']
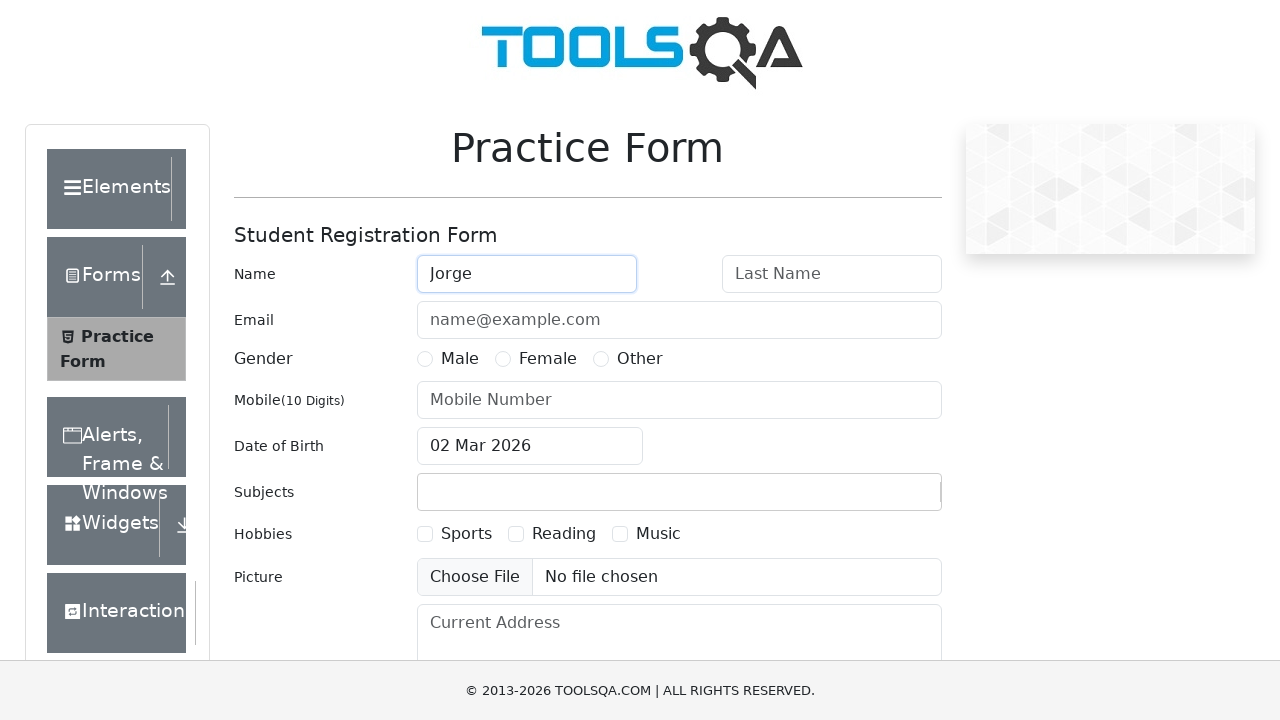

Filled in last name as 'Moratalla' on //input[@id='lastName']
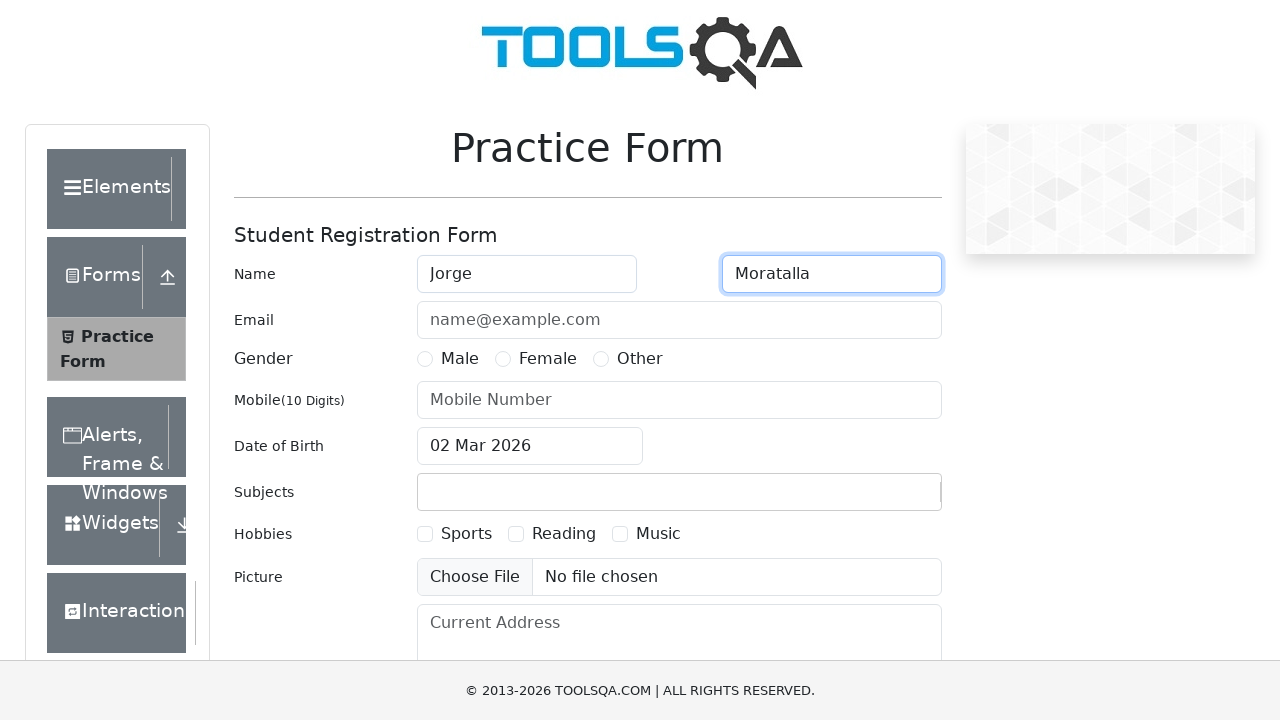

Filled in email as 'example@example.com' on //input[@id='userEmail']
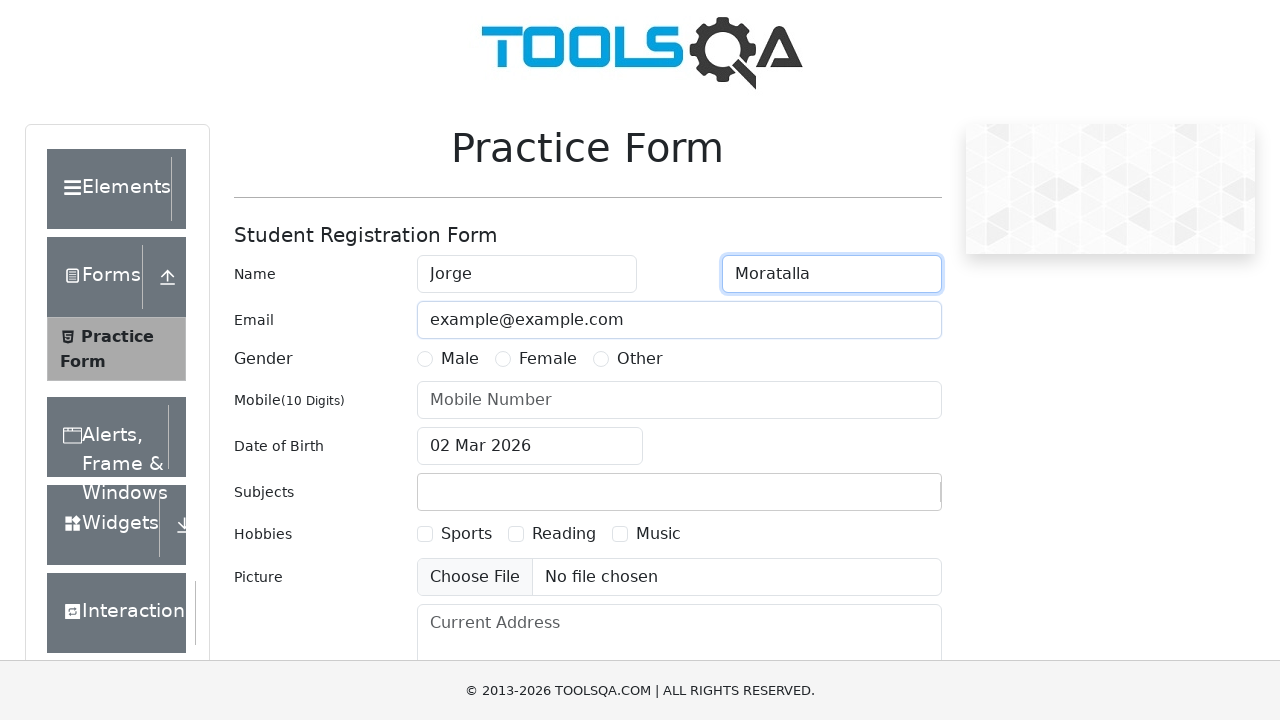

Selected Male gender option
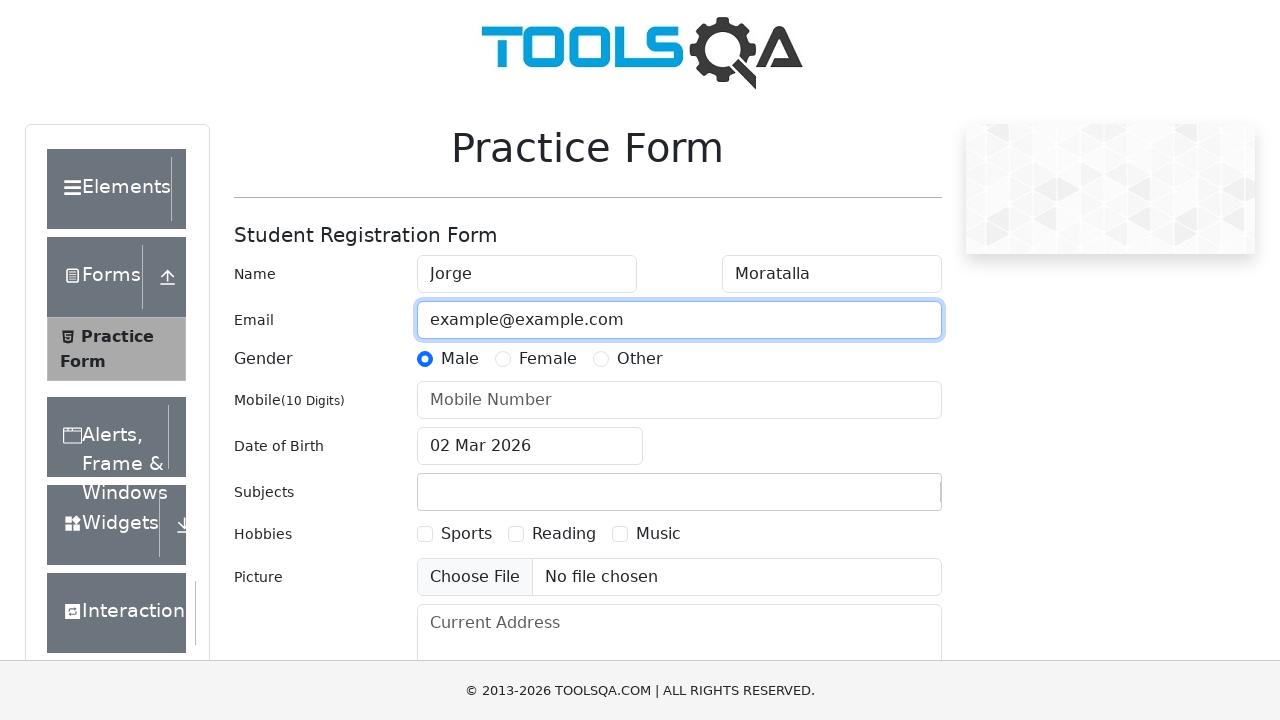

Filled in phone number as '6234578895' on //input[@id='userNumber']
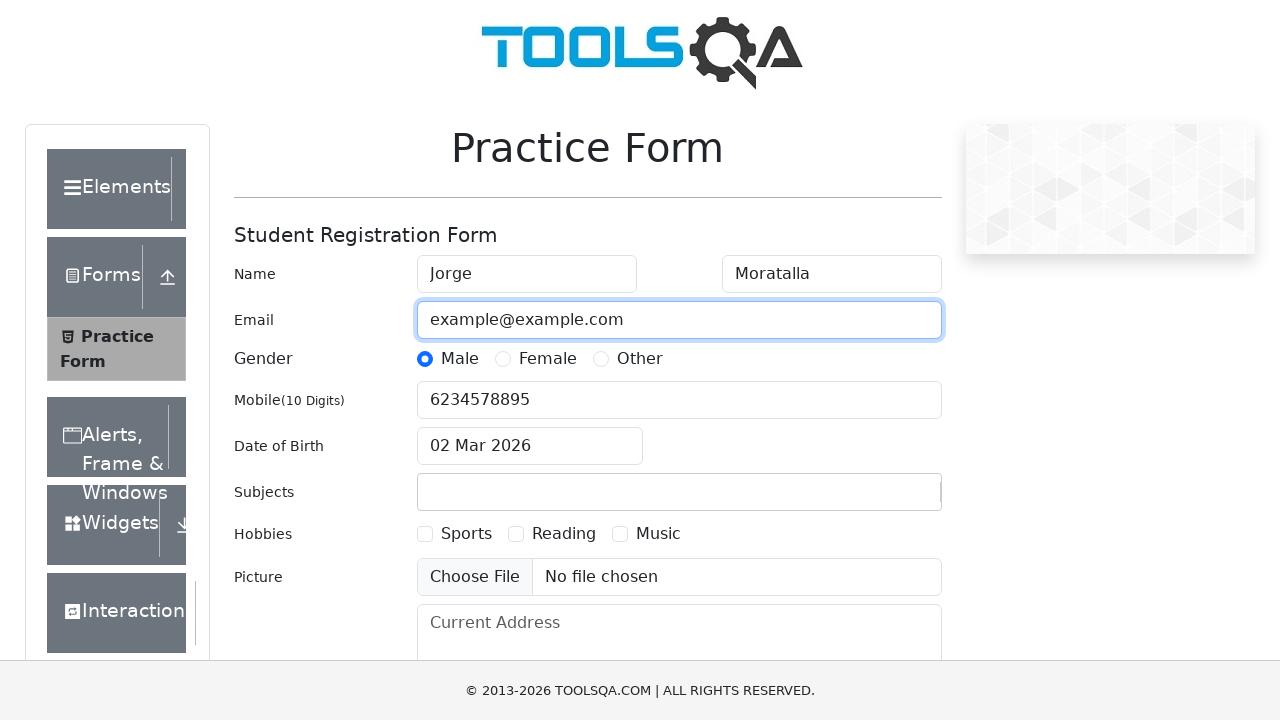

Clicked on date of birth input field at (530, 446) on xpath=//input[@id='dateOfBirthInput']
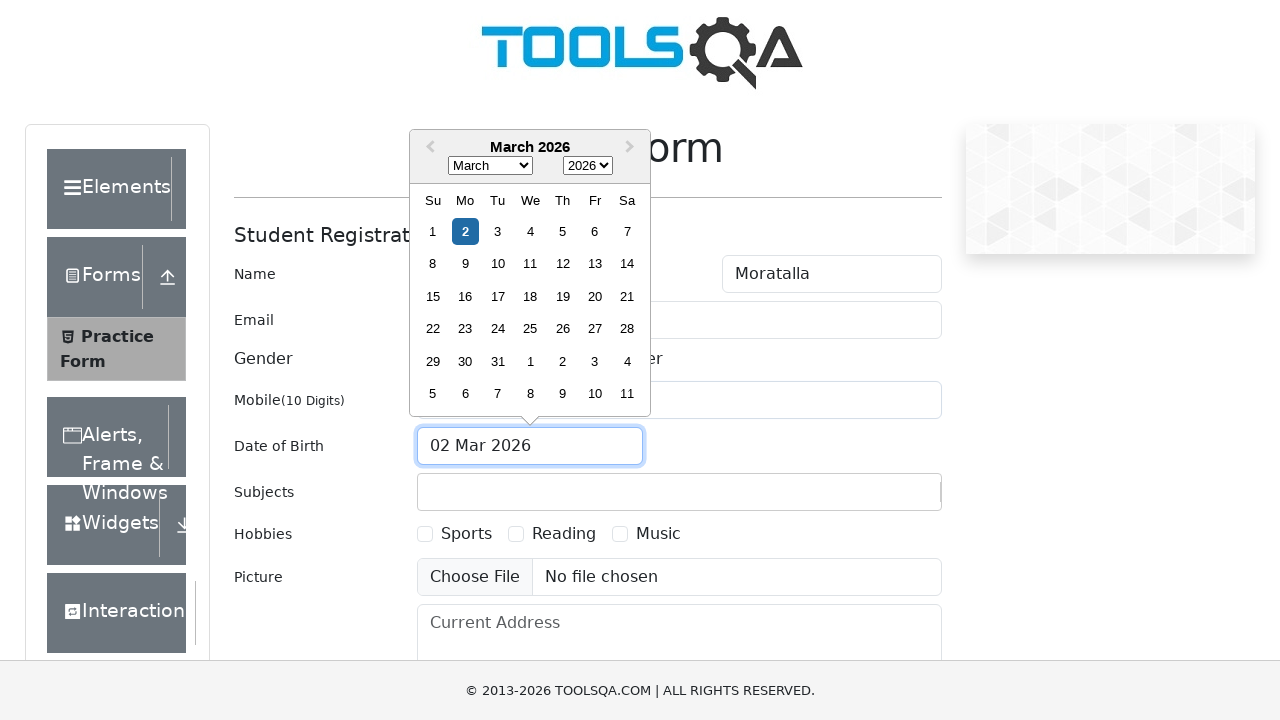

Filled in date of birth as '11/11/2011' on //input[@id='dateOfBirthInput']
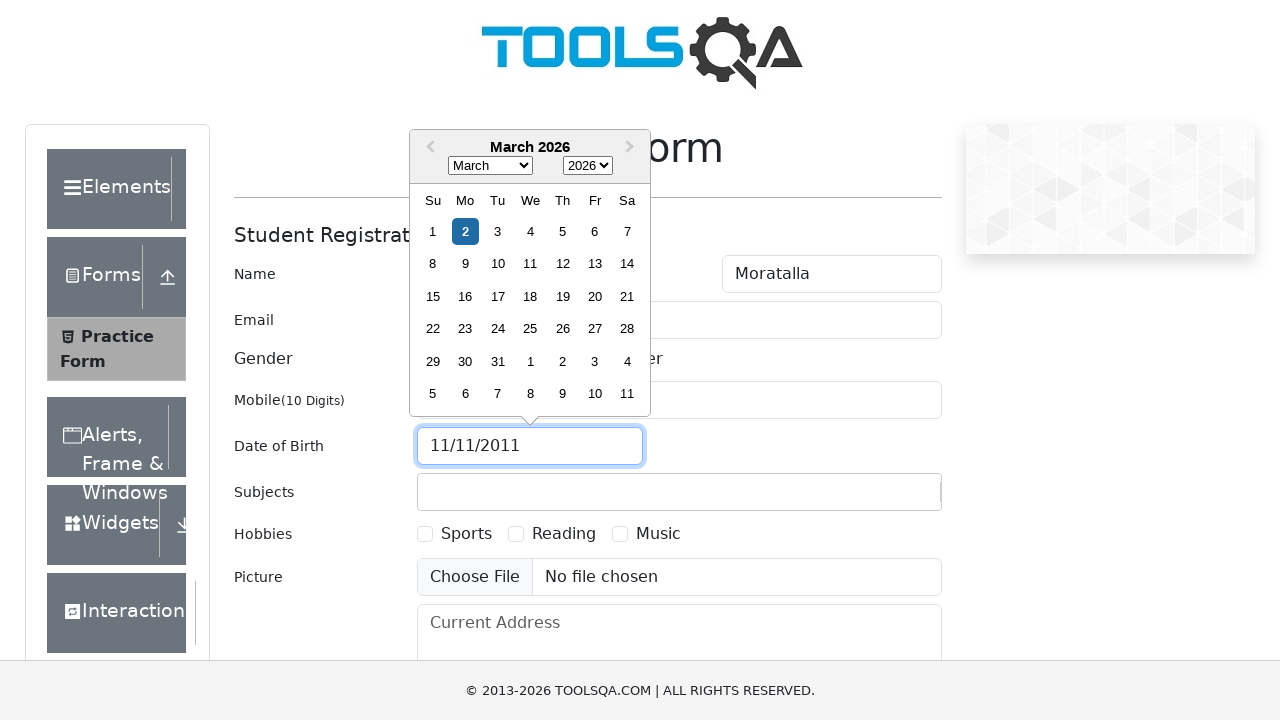

Pressed Enter to confirm date selection
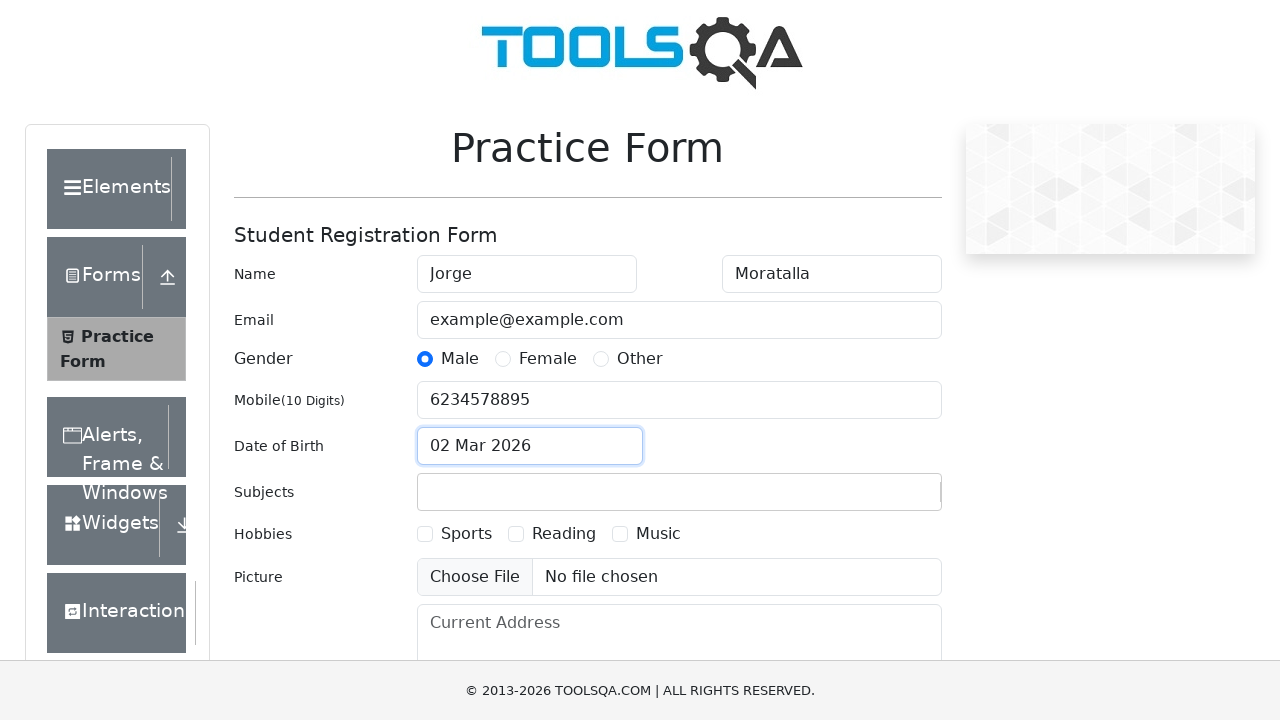

Selected Reading hobby checkbox
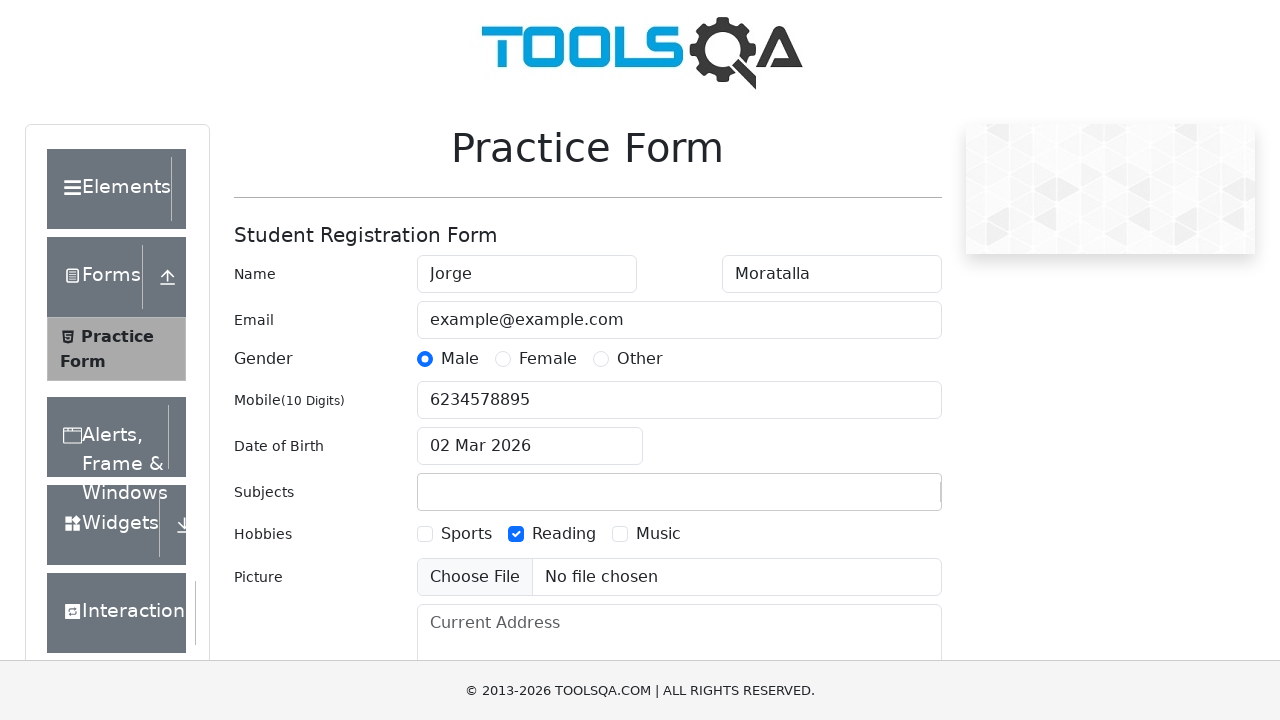

Clicked submit button to submit the form at (885, 499) on xpath=//button[@id='submit']
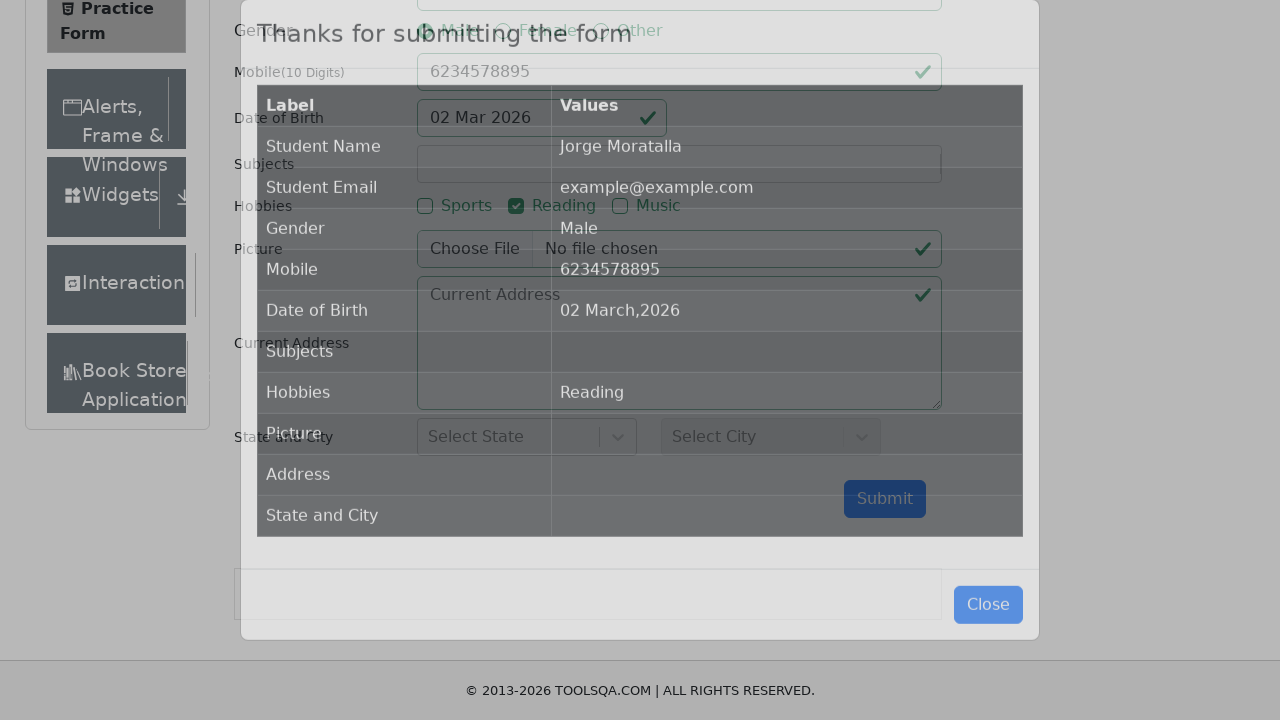

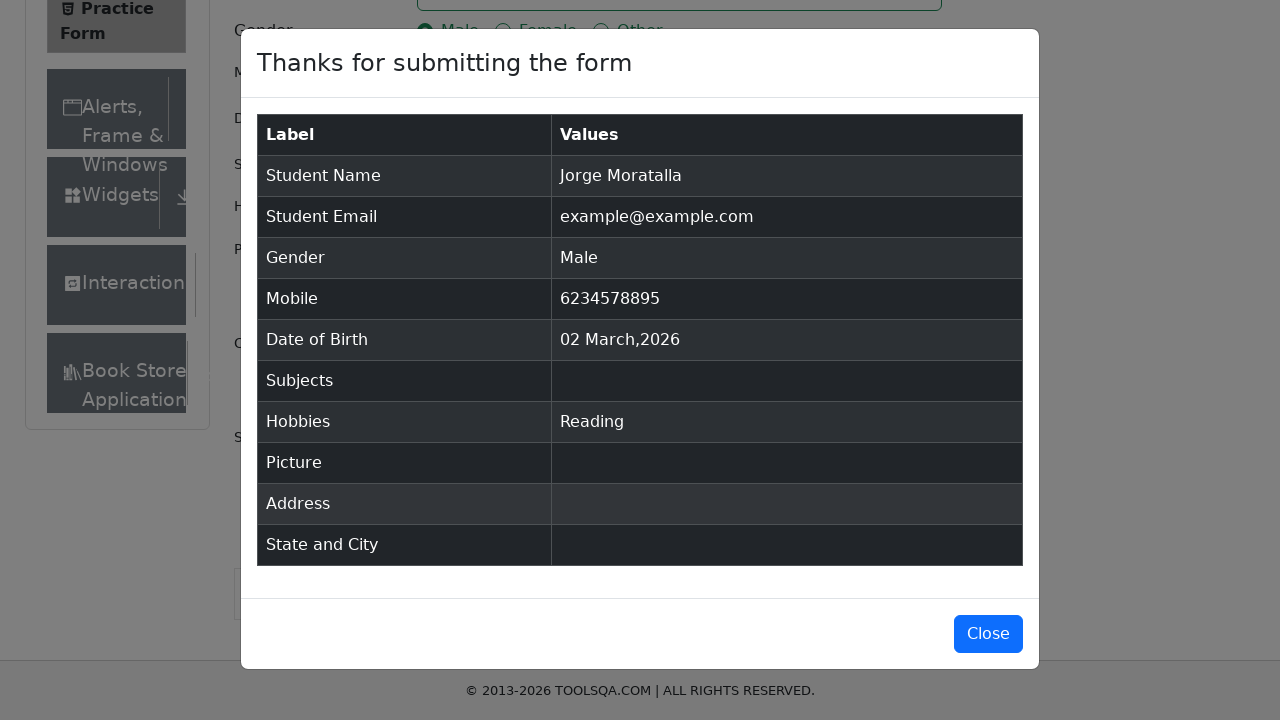